Clicks login with empty fields, then closes the error message by clicking the X button

Starting URL: https://the-internet.herokuapp.com/login

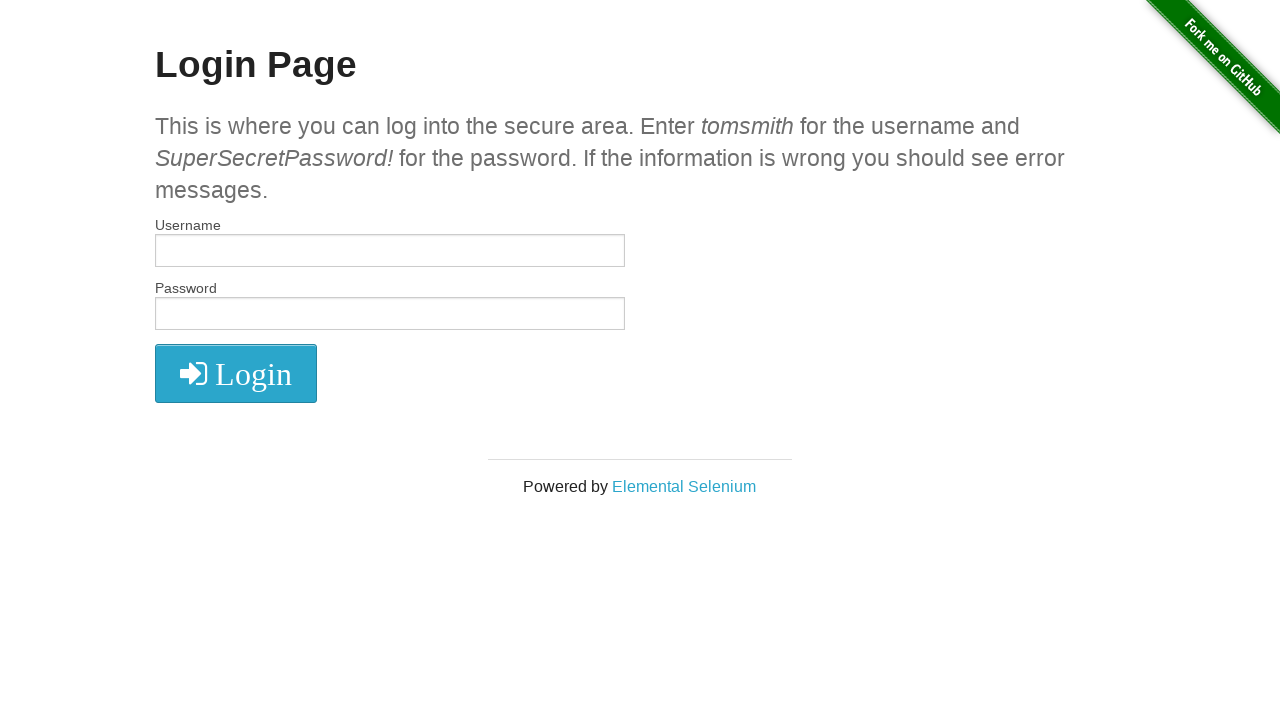

Clicked login button with empty fields at (236, 373) on xpath=//button[@type="submit"]
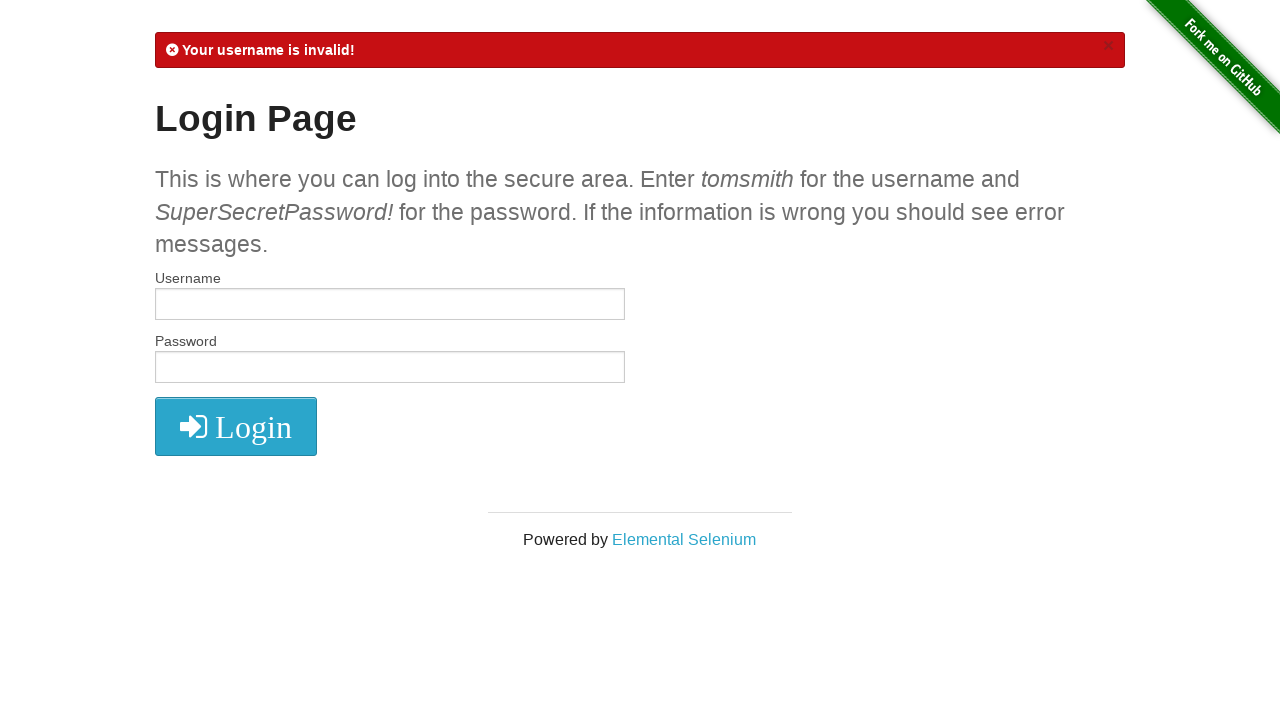

Error message appeared
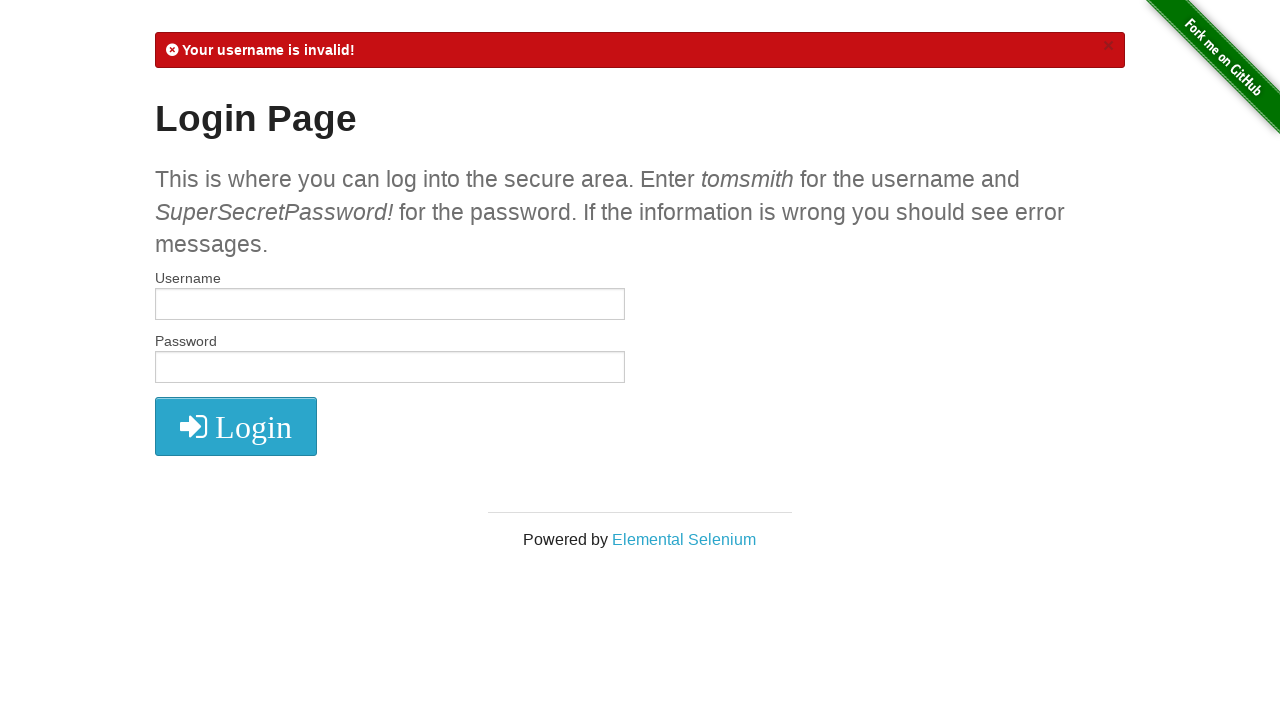

Clicked X button to close error message at (1108, 46) on xpath=//*[@href="#"]
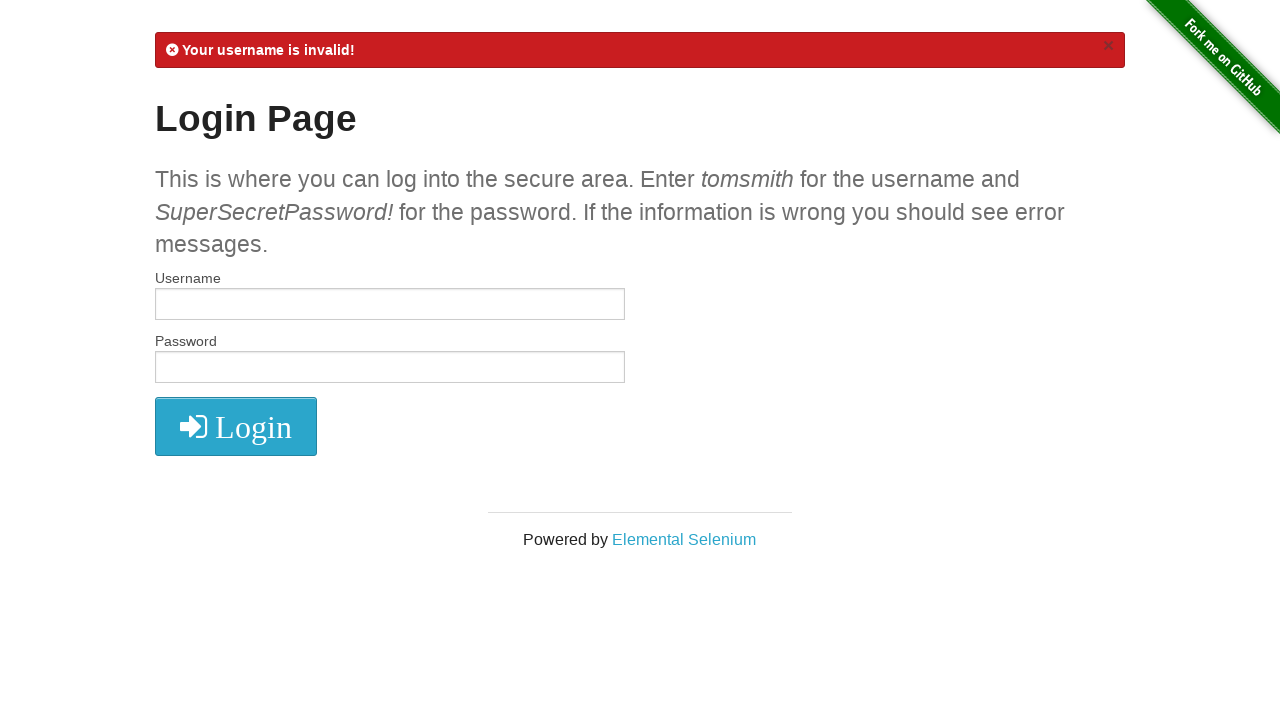

Error message disappeared
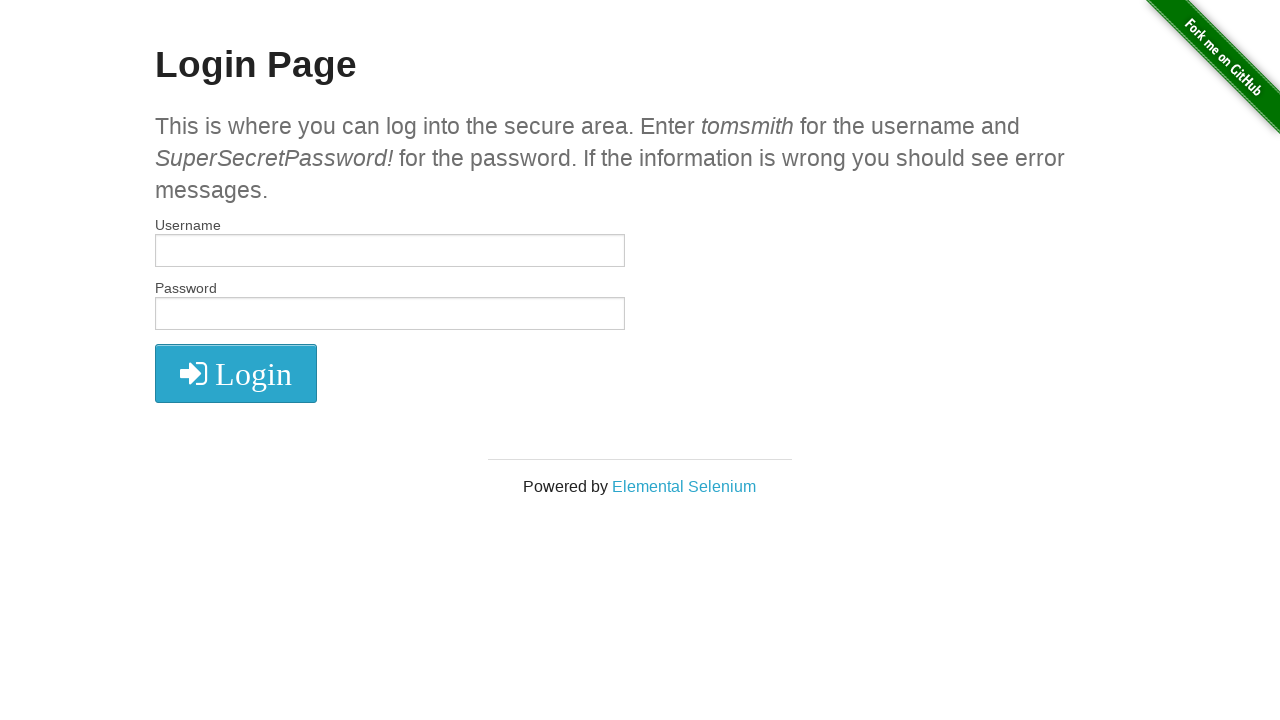

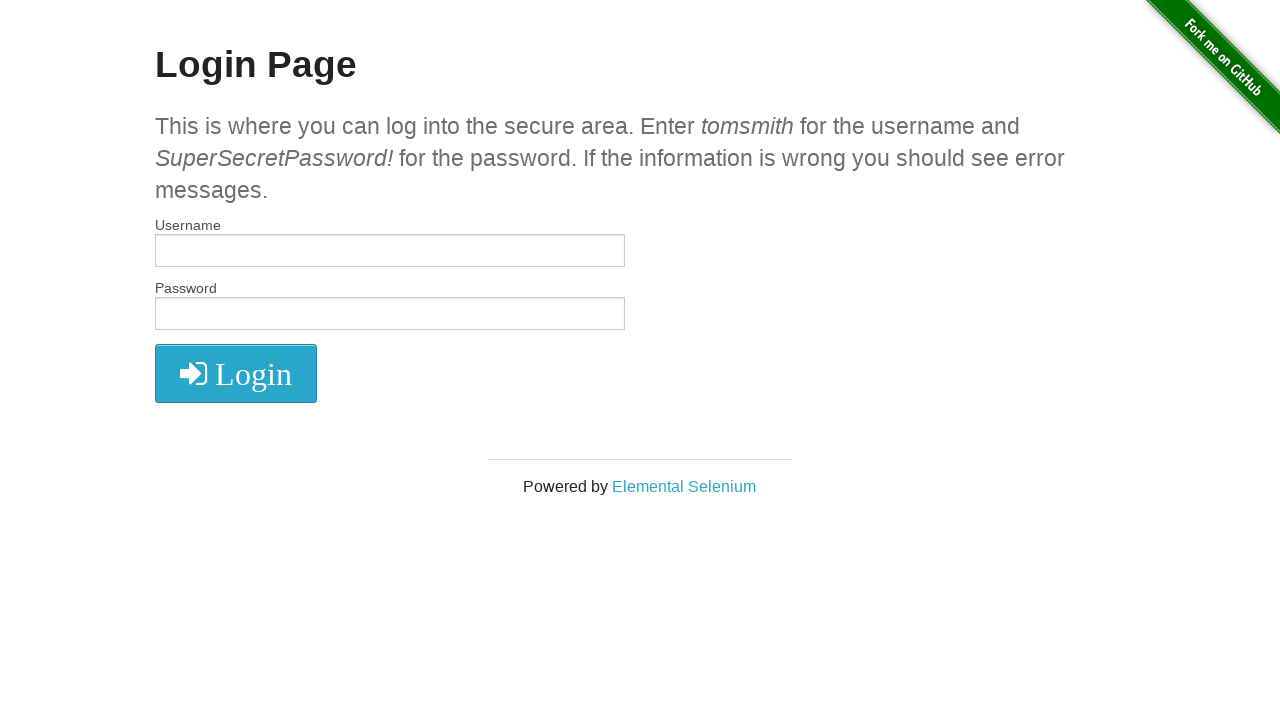